Tests dynamic loading page by clicking the start button, waiting for content to fully load, then verifying the result text appears

Starting URL: https://automationfc.github.io/dynamic-loading/

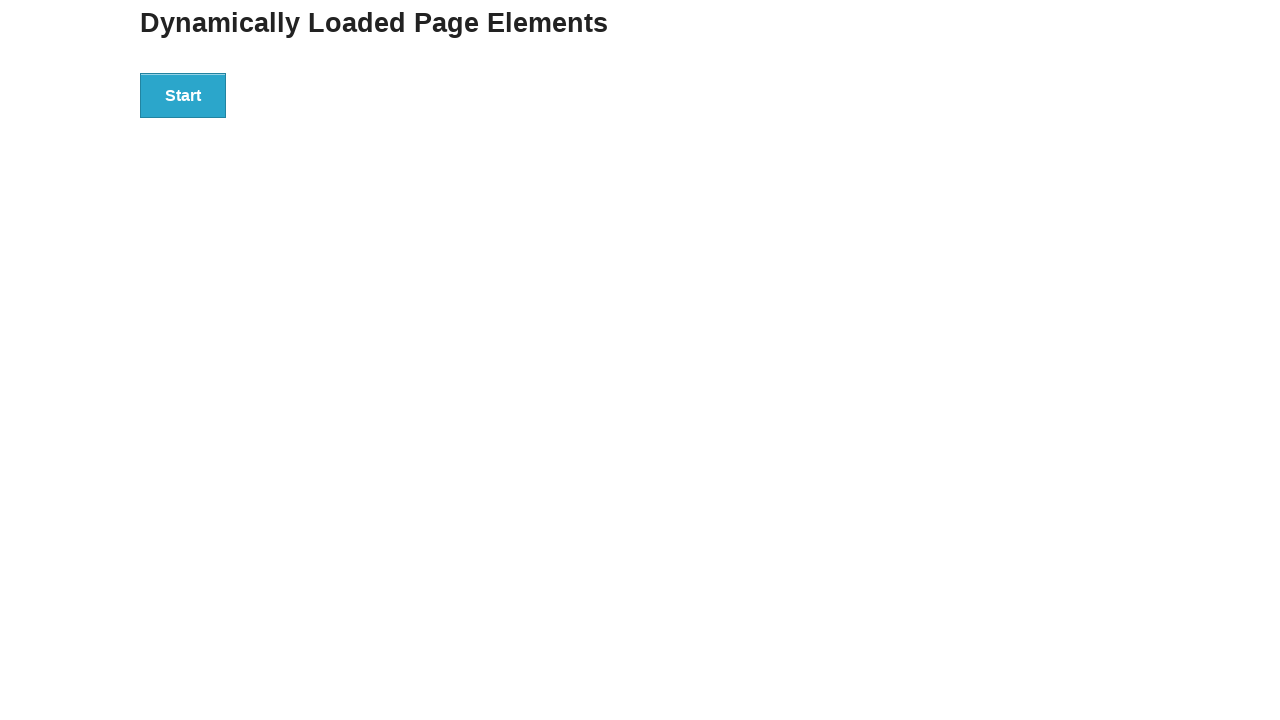

Navigated to dynamic loading page
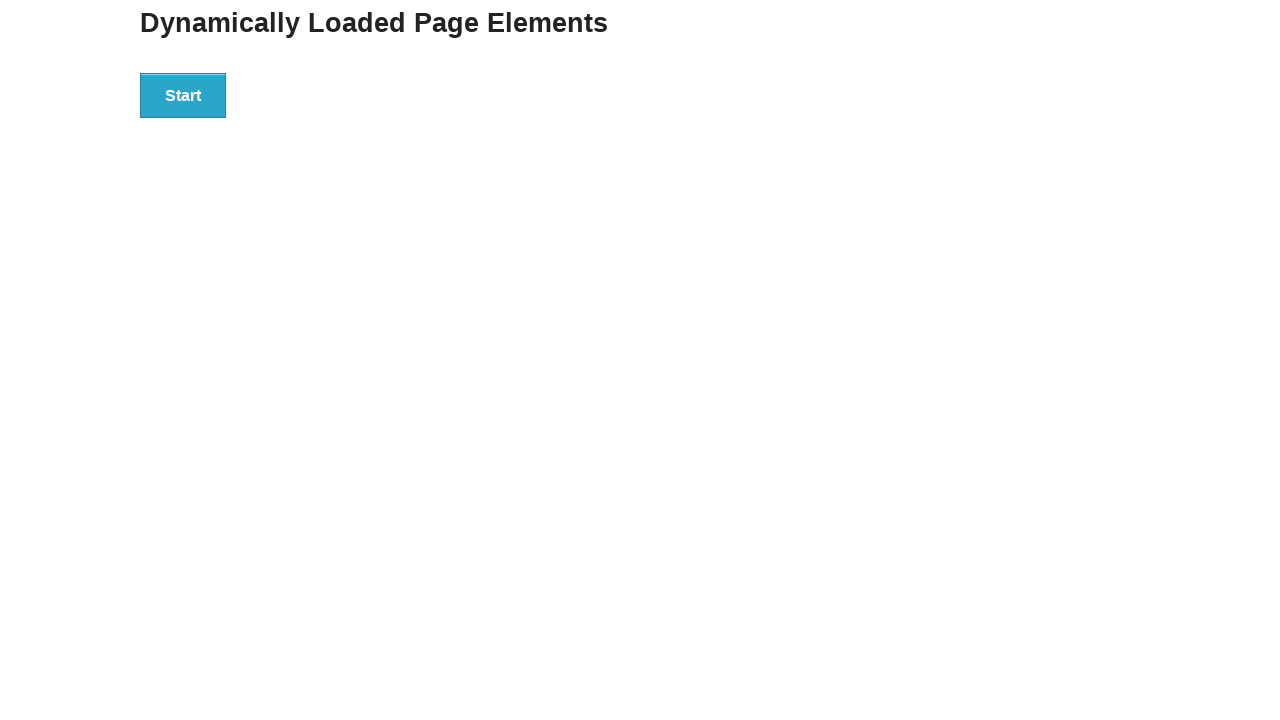

Clicked the start button at (183, 95) on div#start > button
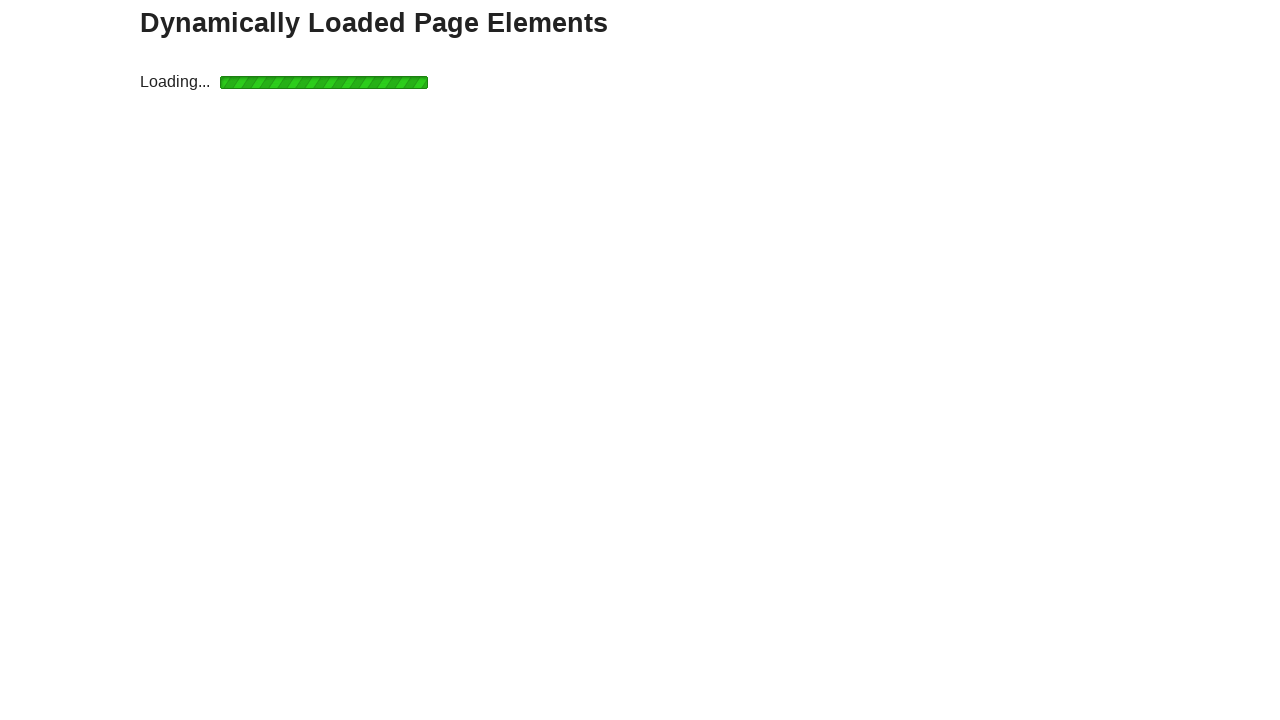

Verified loading indicator is visible
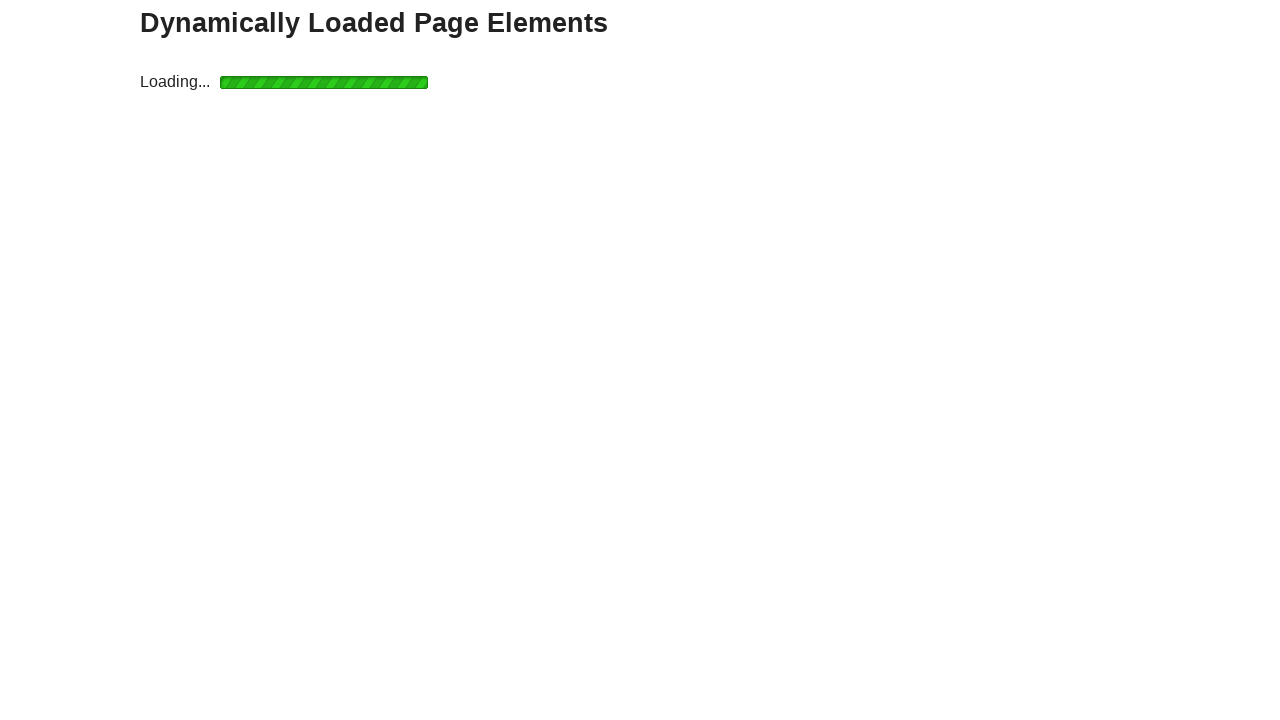

Waited for loading to complete and result text to appear
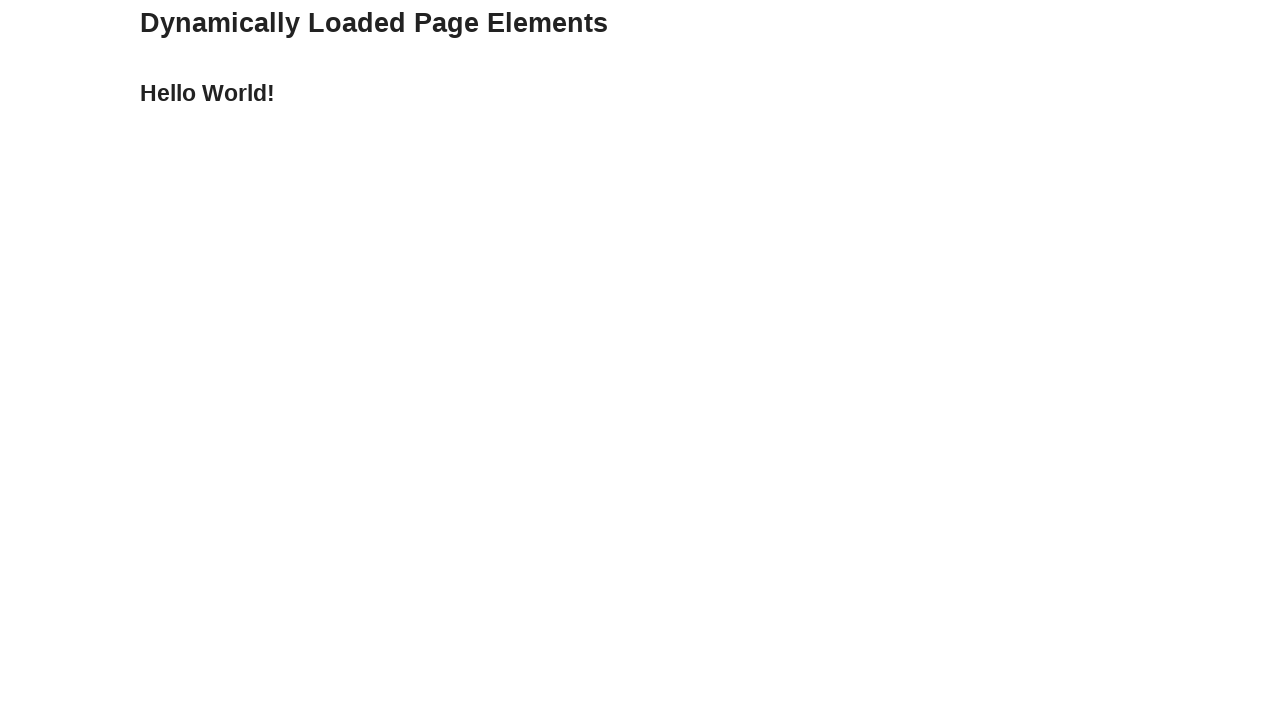

Verified result text is 'Hello World!'
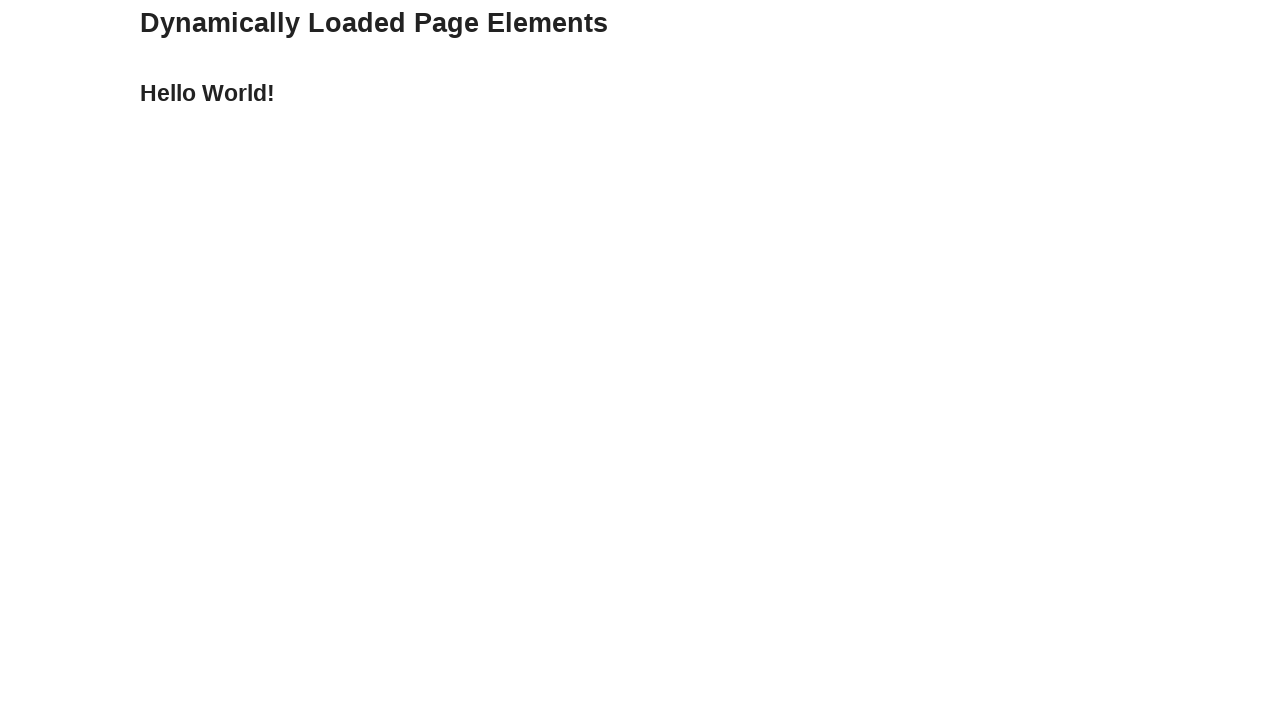

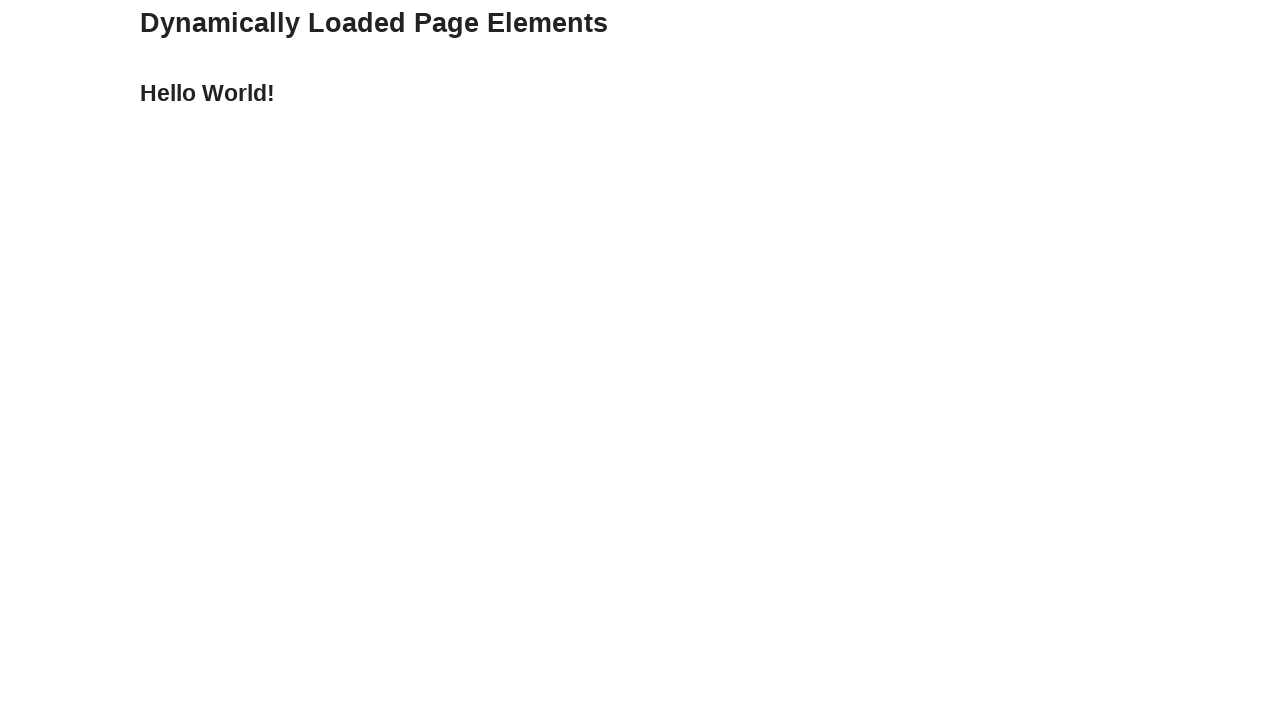